Tests browser back button navigation between filter views

Starting URL: https://demo.playwright.dev/todomvc

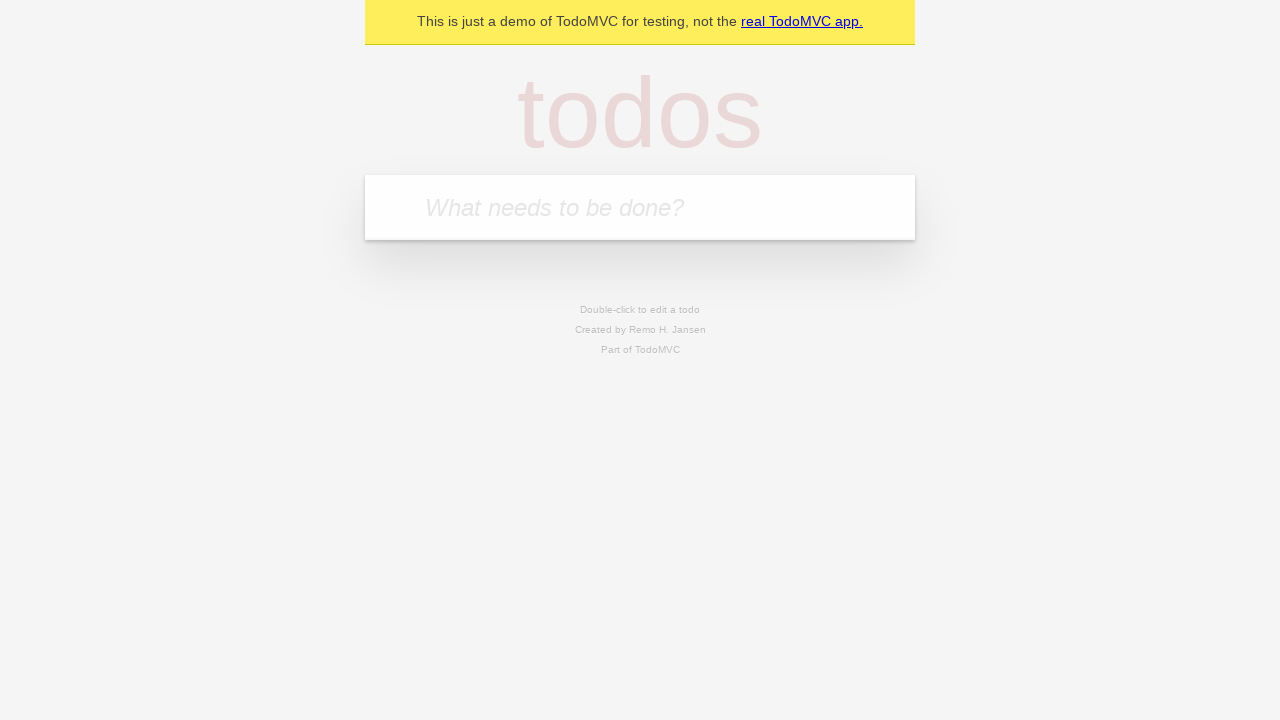

Filled first todo input with 'buy some cheese' on internal:attr=[placeholder="What needs to be done?"i]
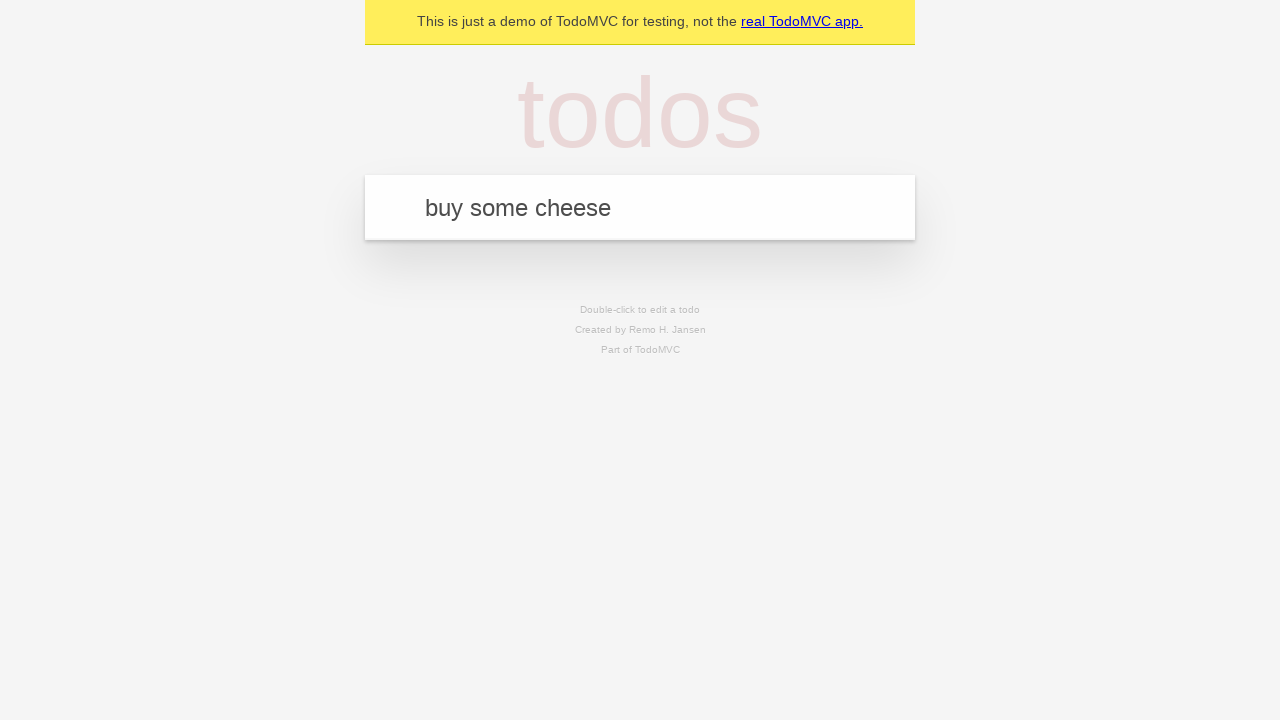

Pressed Enter to create first todo on internal:attr=[placeholder="What needs to be done?"i]
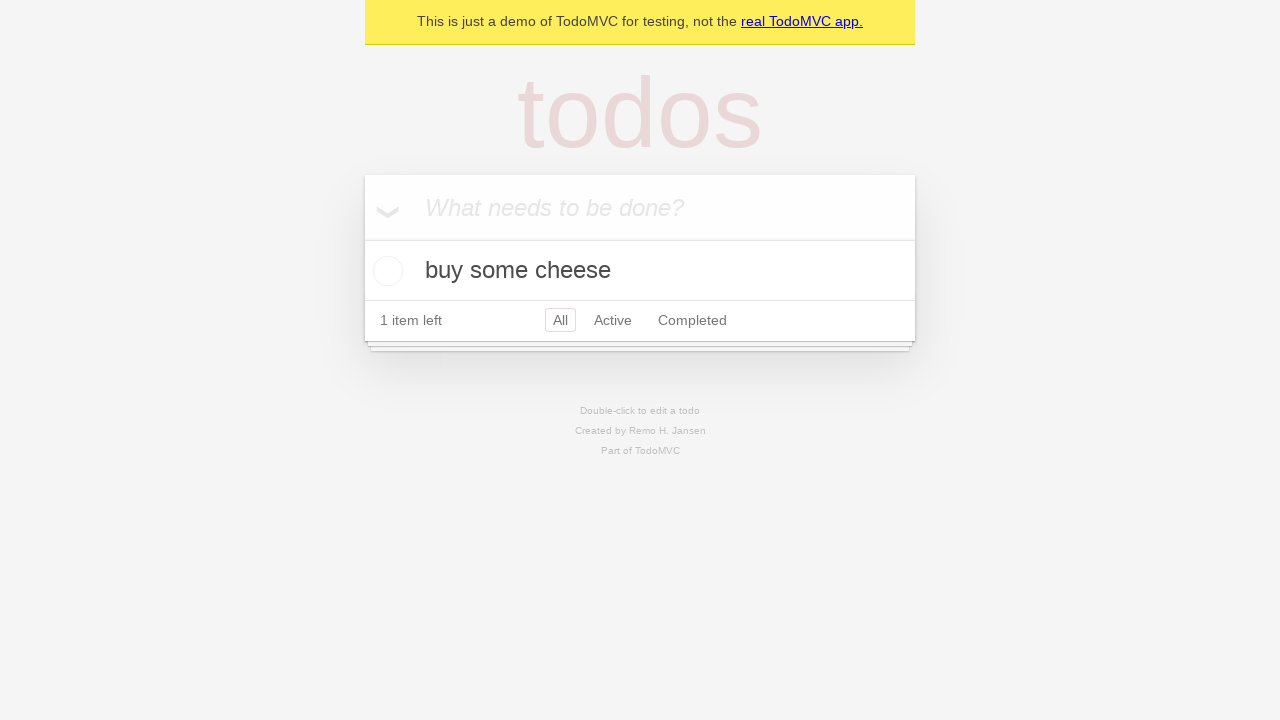

Filled second todo input with 'feed the cat' on internal:attr=[placeholder="What needs to be done?"i]
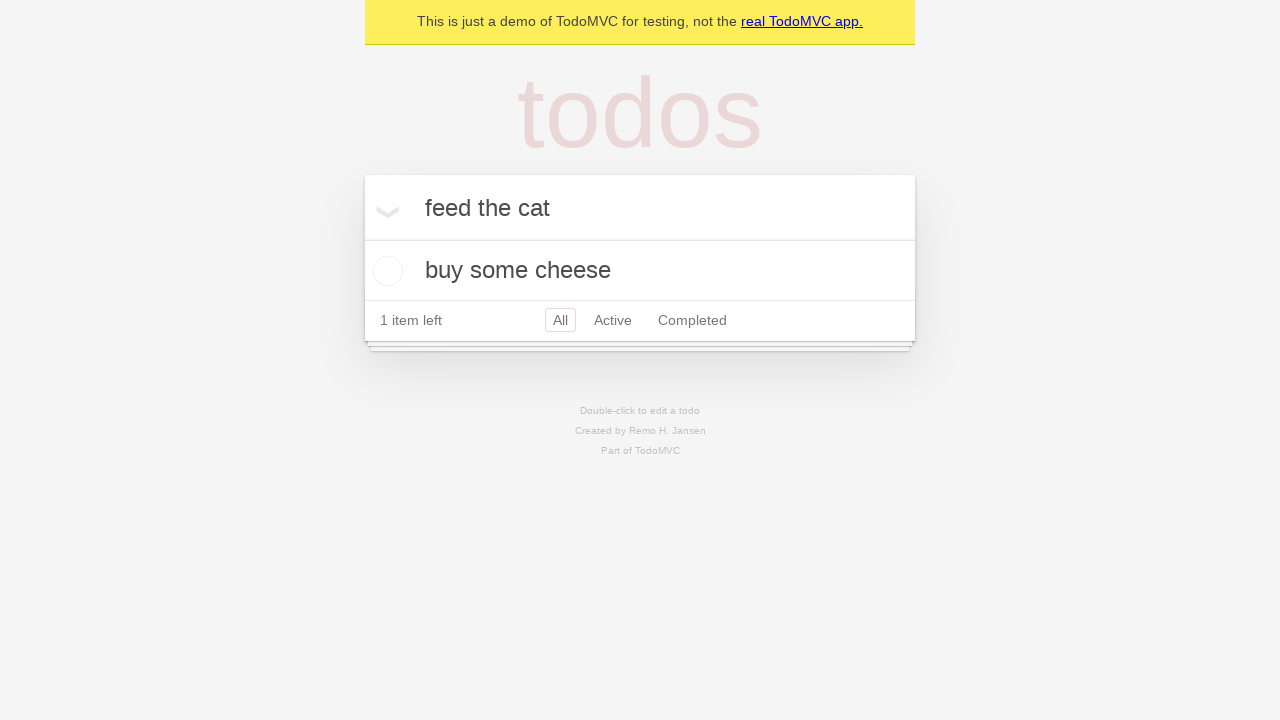

Pressed Enter to create second todo on internal:attr=[placeholder="What needs to be done?"i]
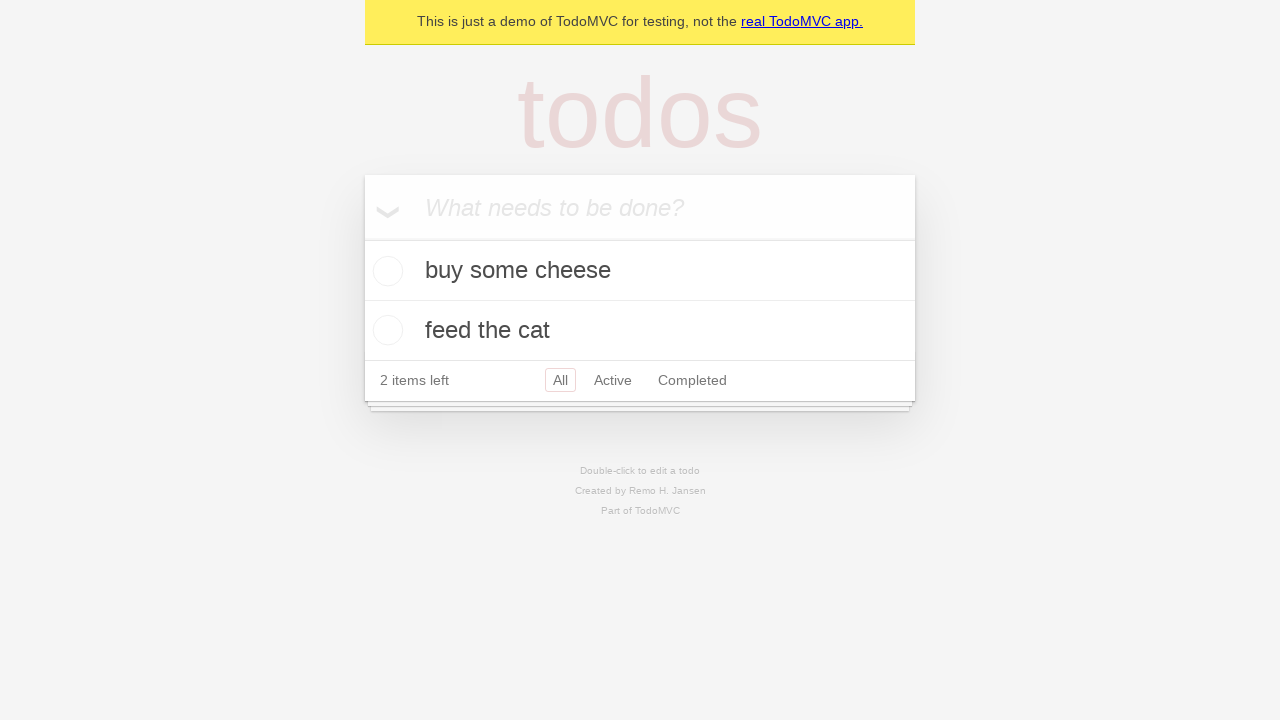

Filled third todo input with 'book a doctors appointment' on internal:attr=[placeholder="What needs to be done?"i]
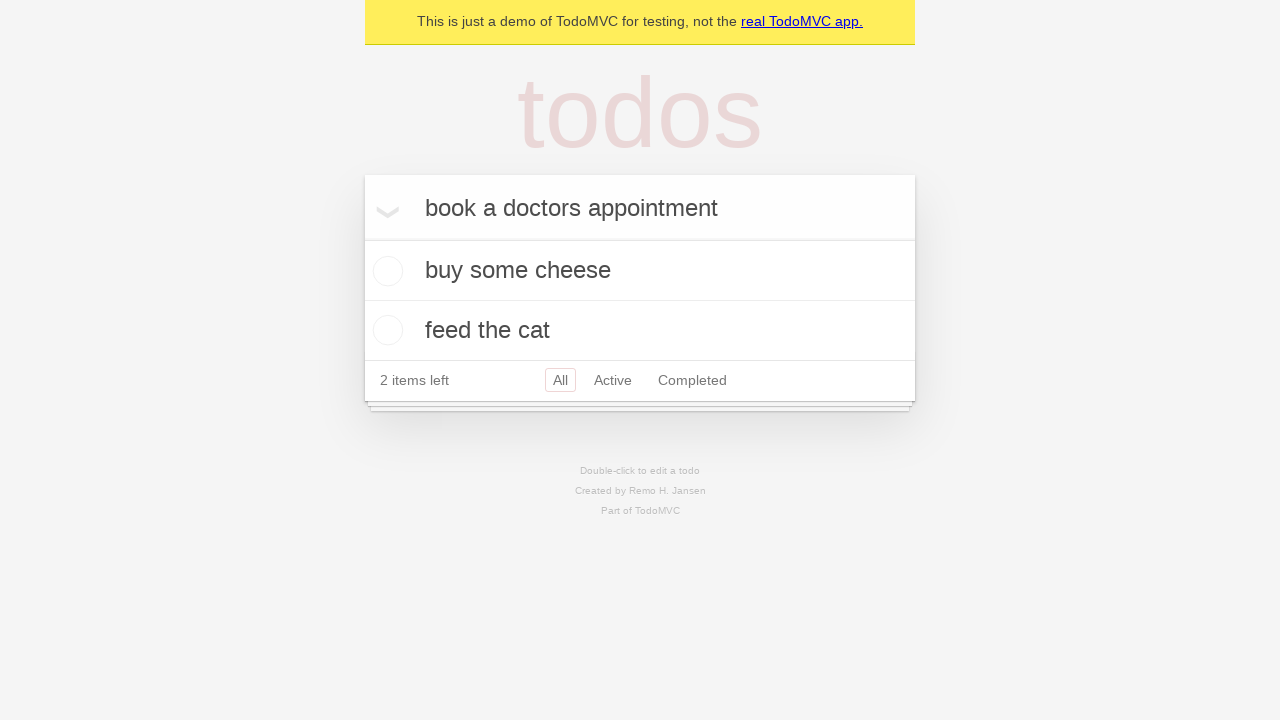

Pressed Enter to create third todo on internal:attr=[placeholder="What needs to be done?"i]
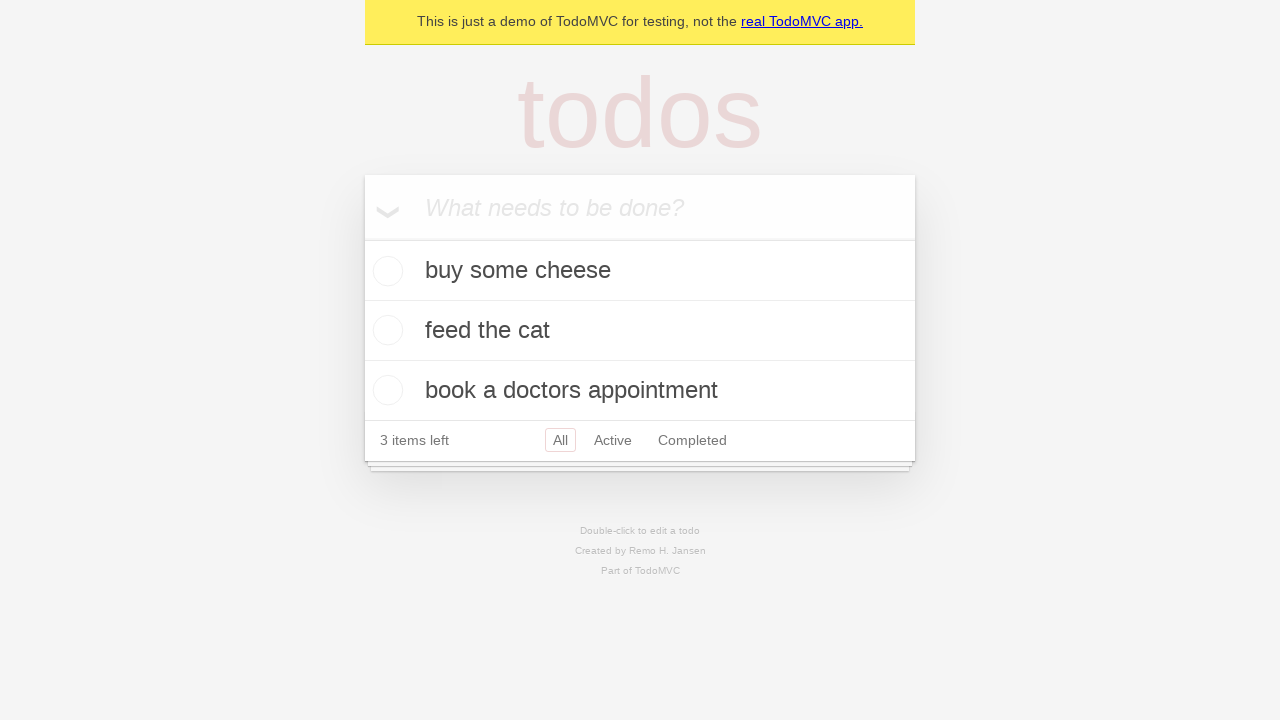

Waited for third todo item to be present in DOM
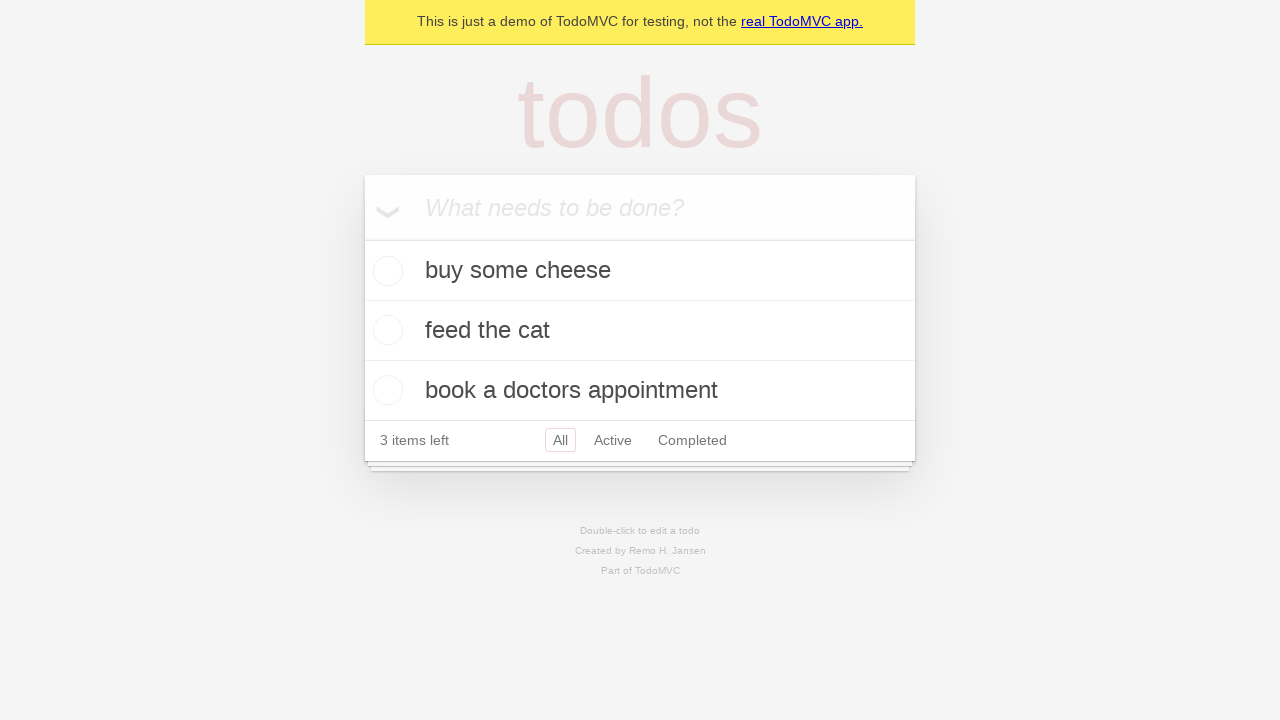

Checked the second todo item as completed at (385, 330) on internal:testid=[data-testid="todo-item"s] >> nth=1 >> internal:role=checkbox
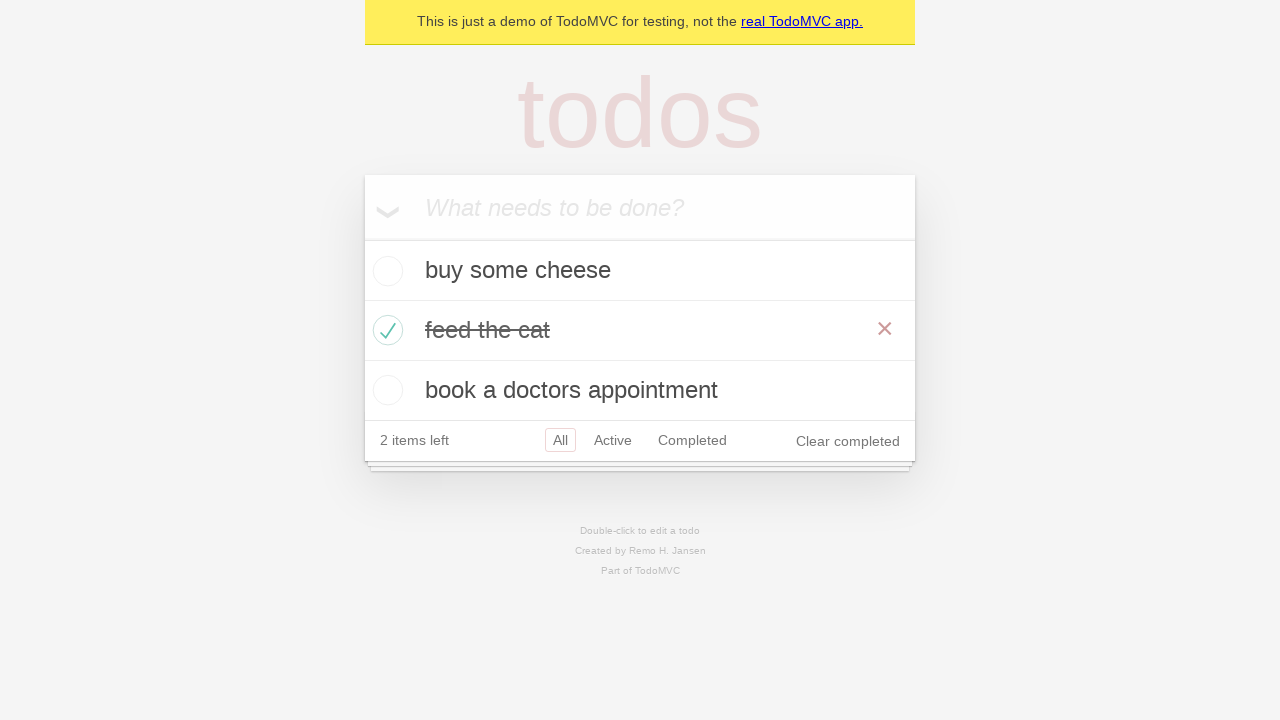

Clicked 'All' filter link at (560, 440) on internal:role=link[name="All"i]
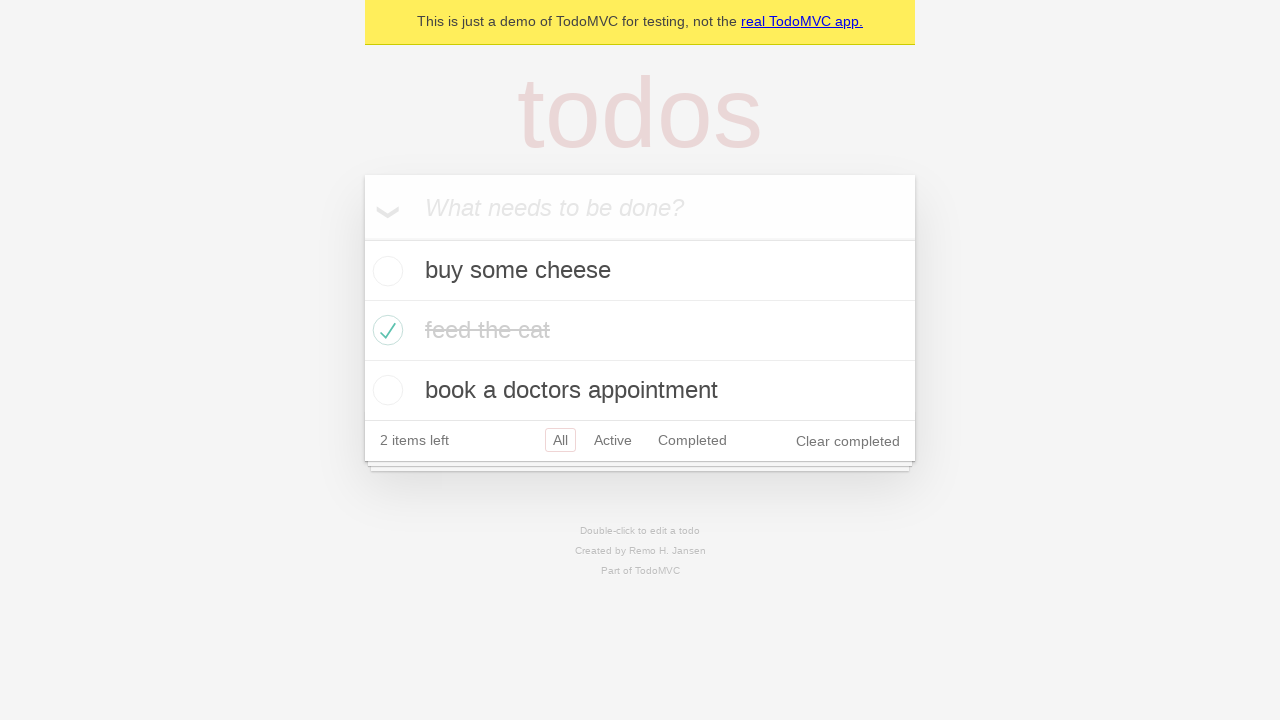

Clicked 'Active' filter link at (613, 440) on internal:role=link[name="Active"i]
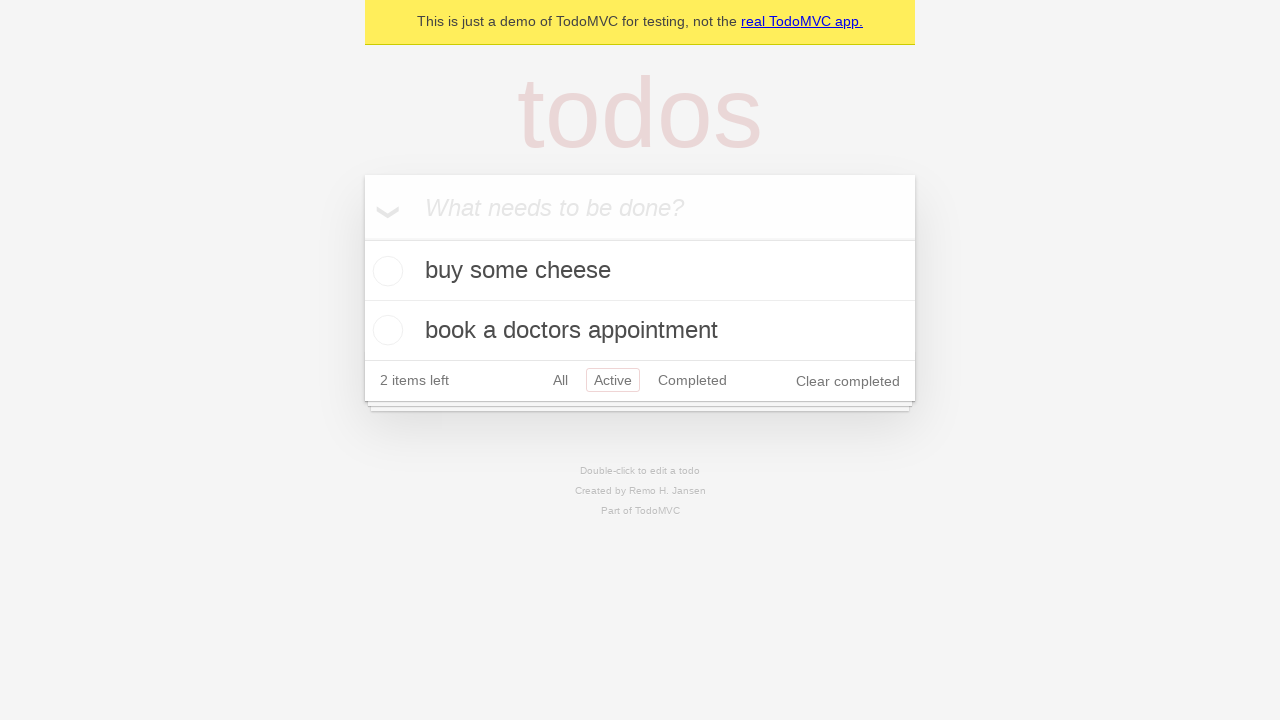

Clicked 'Completed' filter link at (692, 380) on internal:role=link[name="Completed"i]
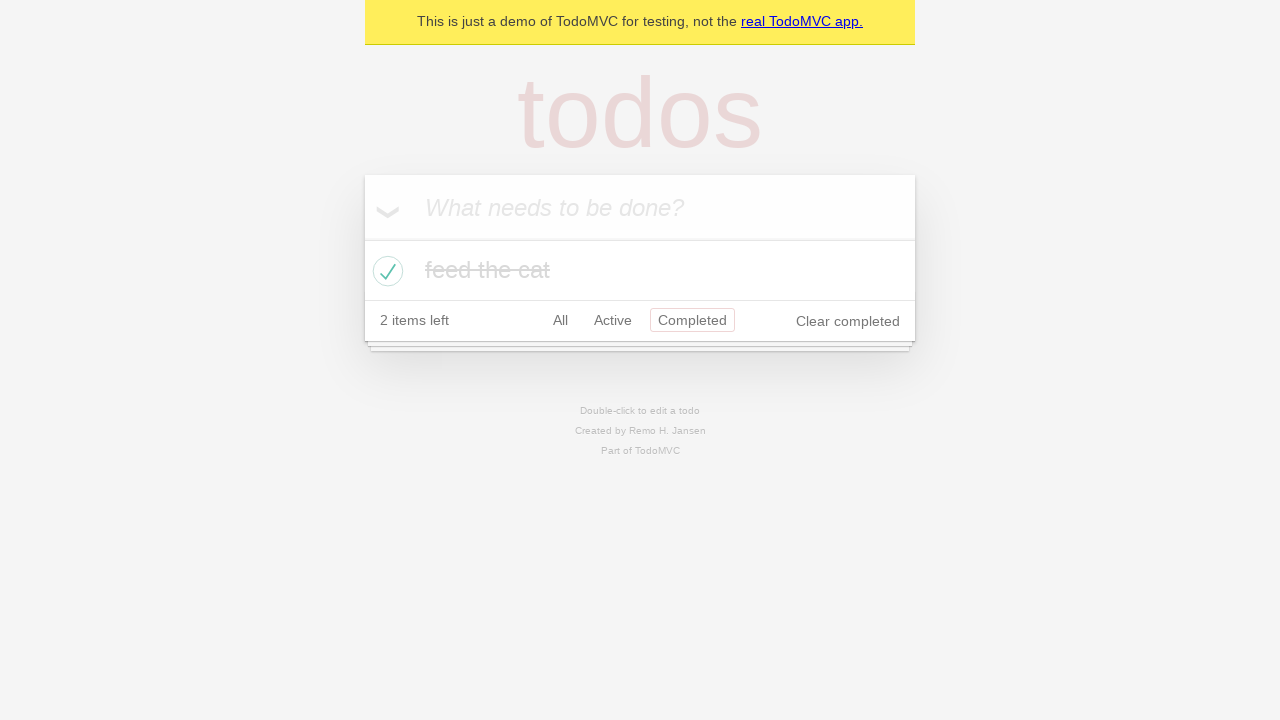

Navigated back using browser back button to 'Active' filter view
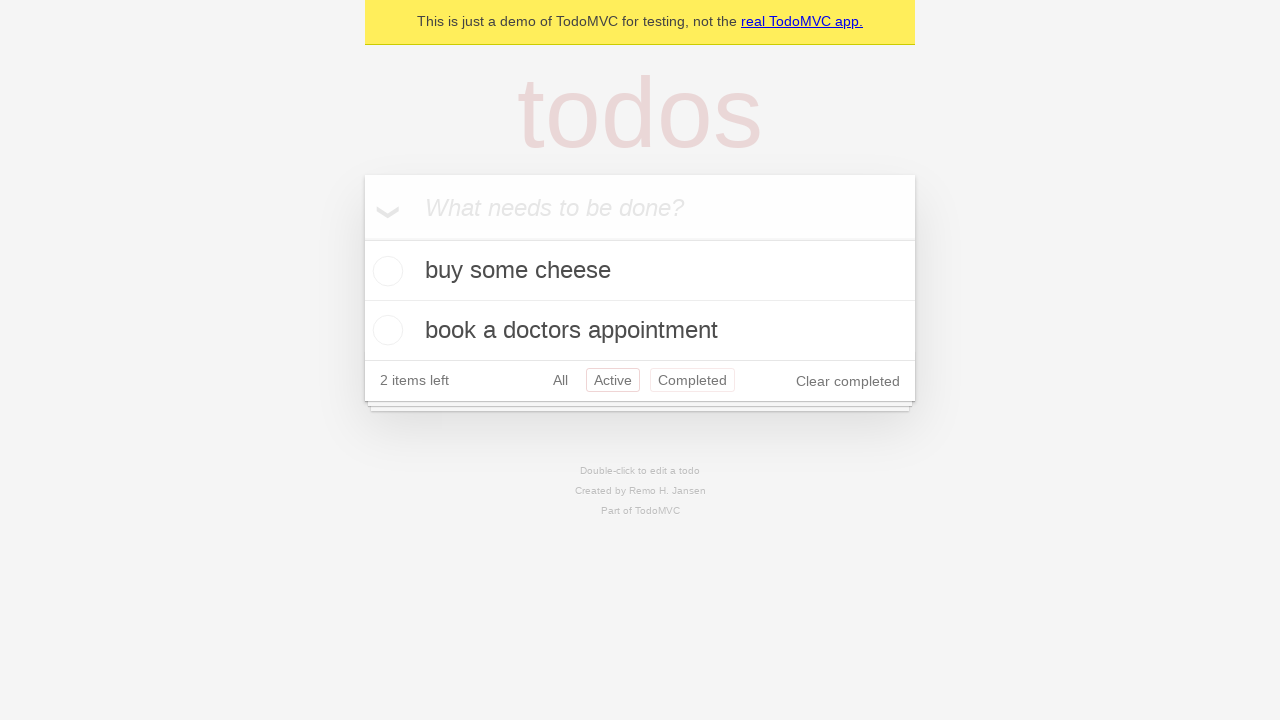

Navigated back using browser back button to 'All' filter view
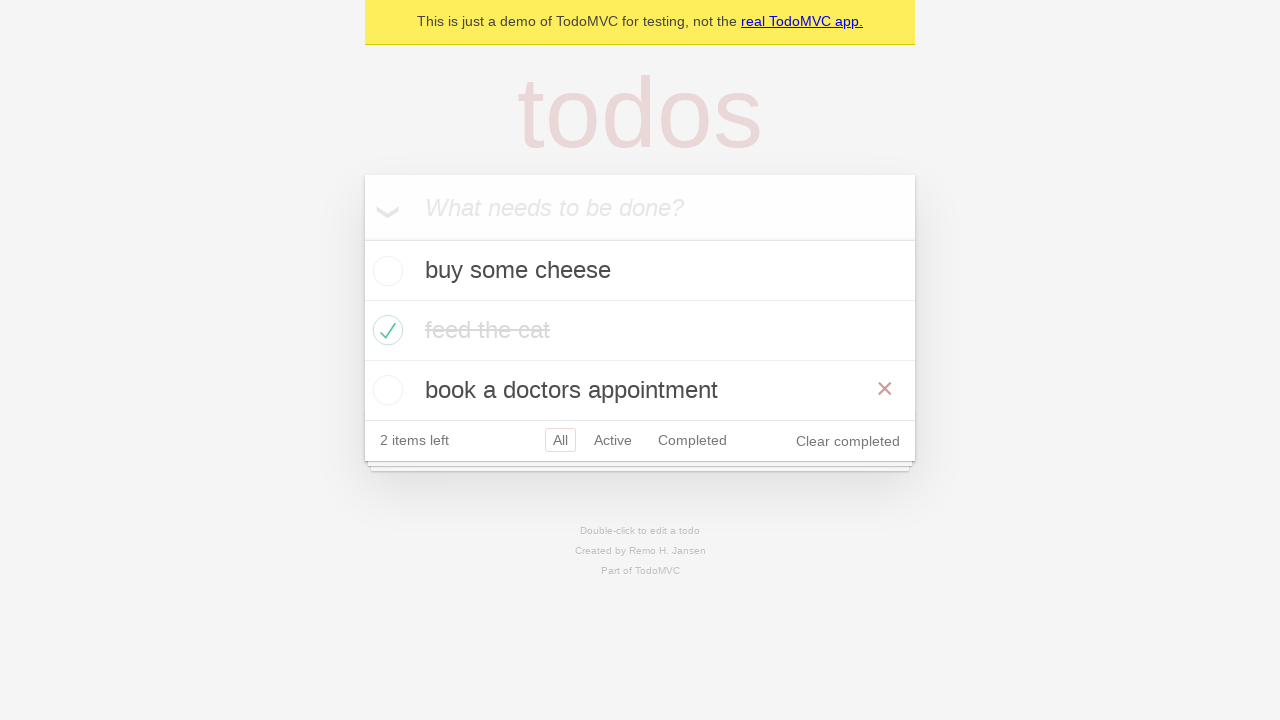

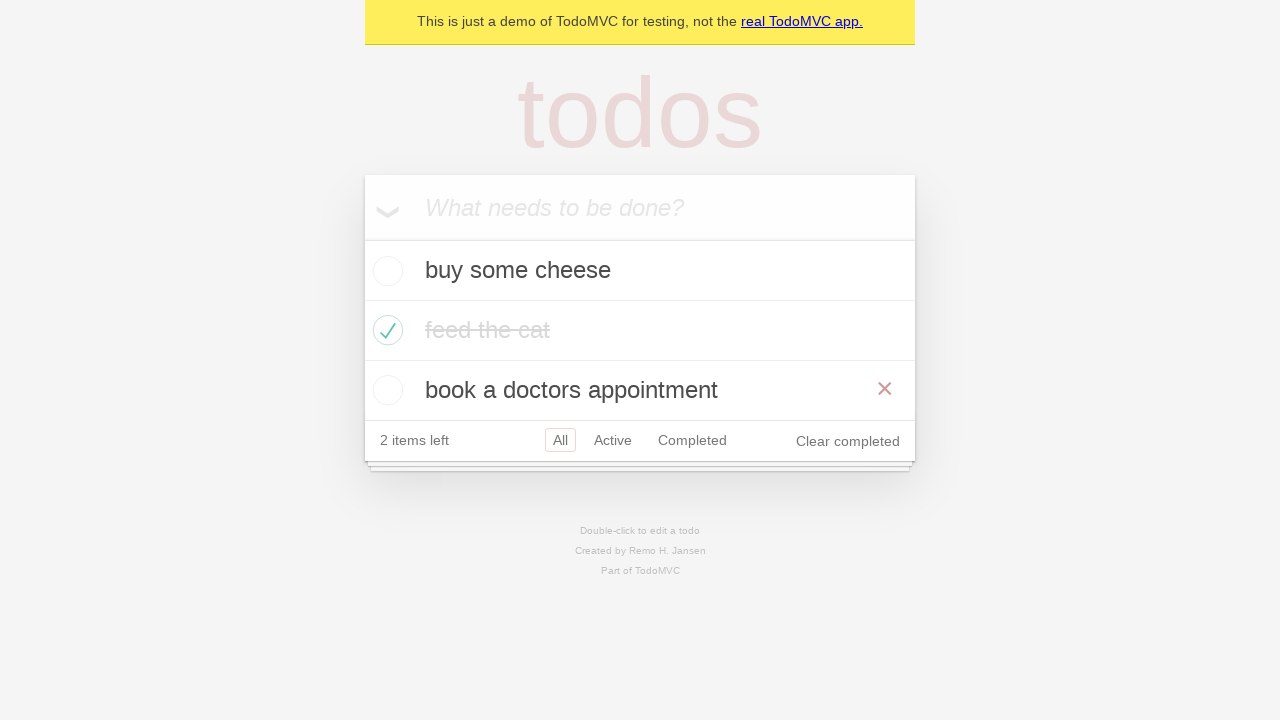